Tests dropdown functionality by selecting options from a fruit dropdown using different selection methods (by index and by visible text)

Starting URL: https://letcode.in/dropdowns

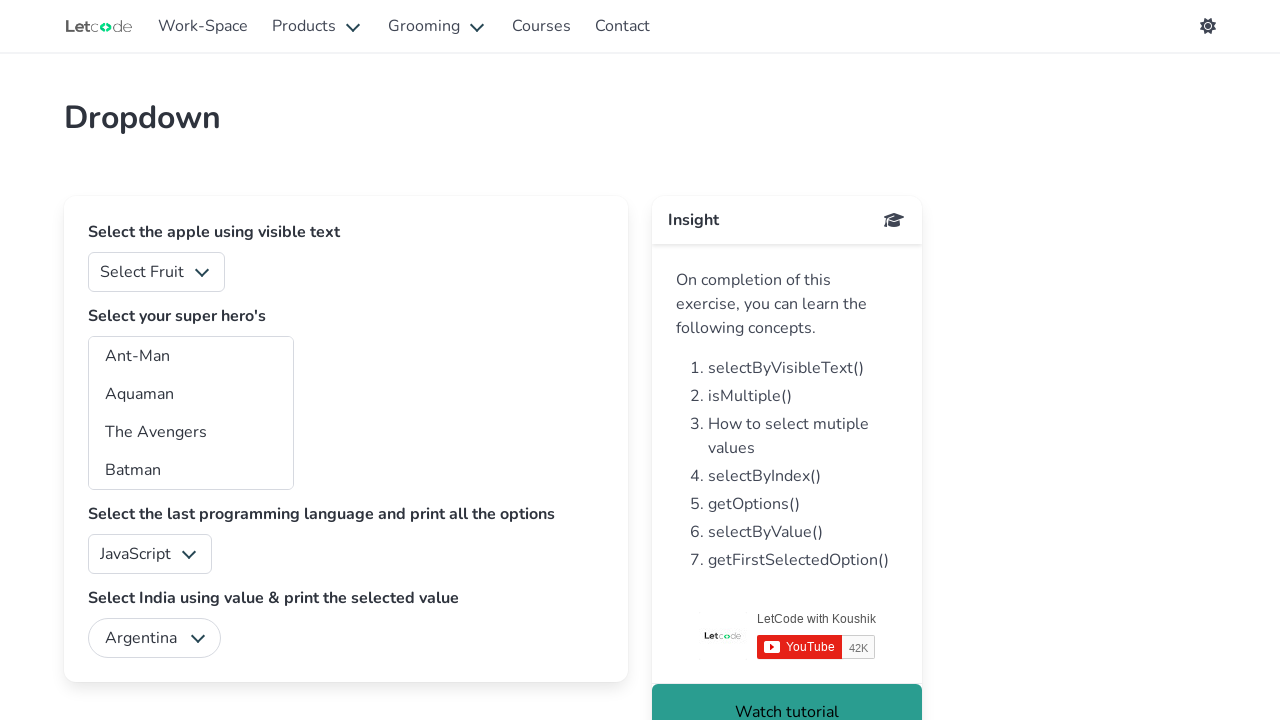

Selected fruit dropdown option at index 2 on select#fruits
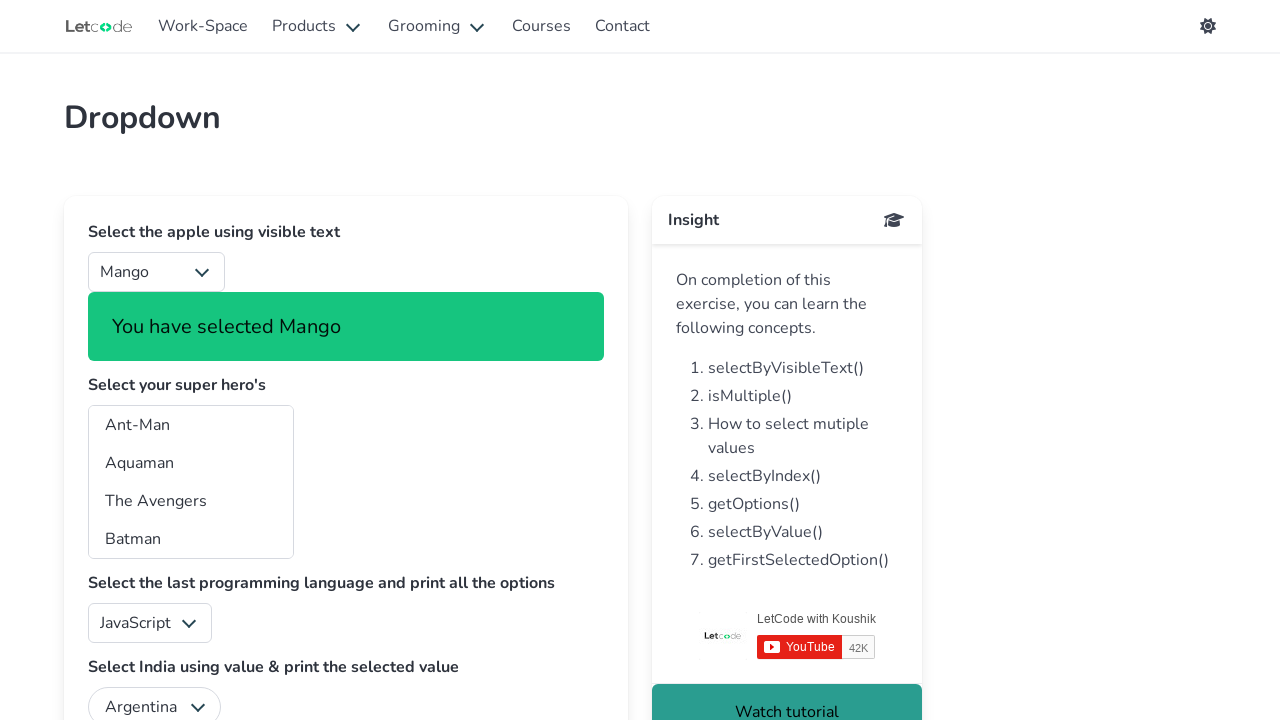

Waited 1 second for selection to display
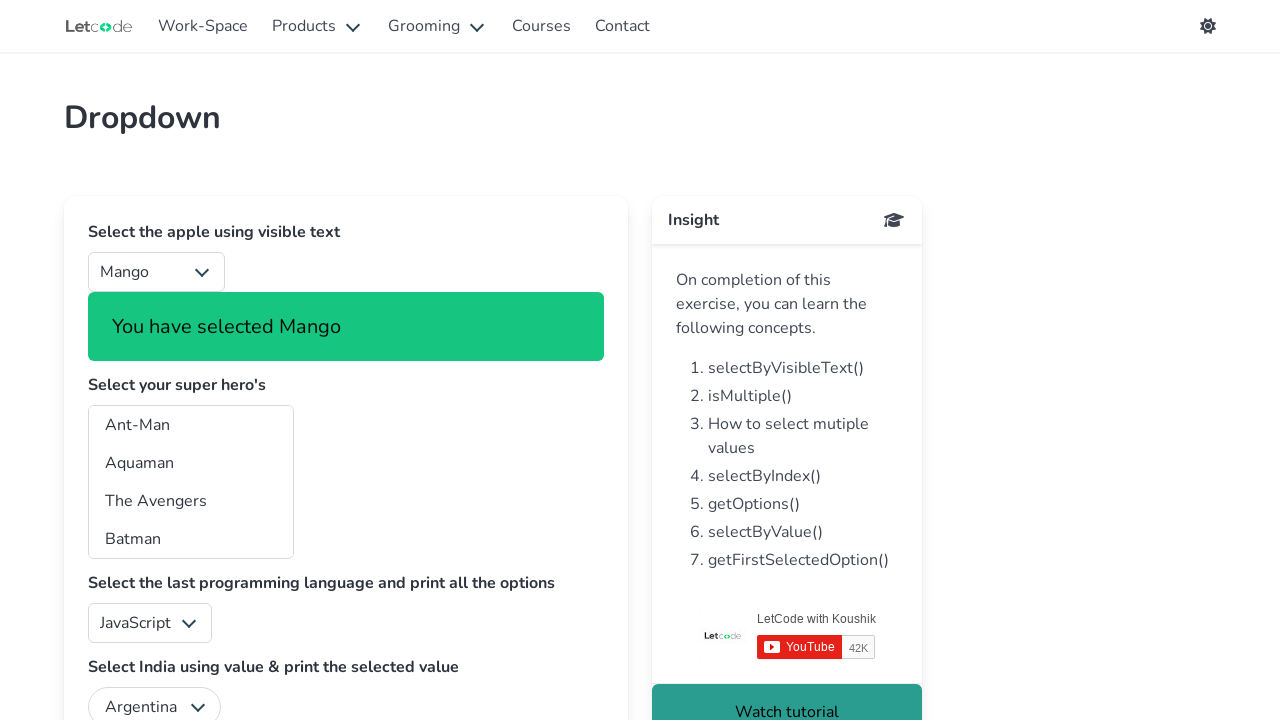

Selected 'Orange' from fruit dropdown by visible text on select#fruits
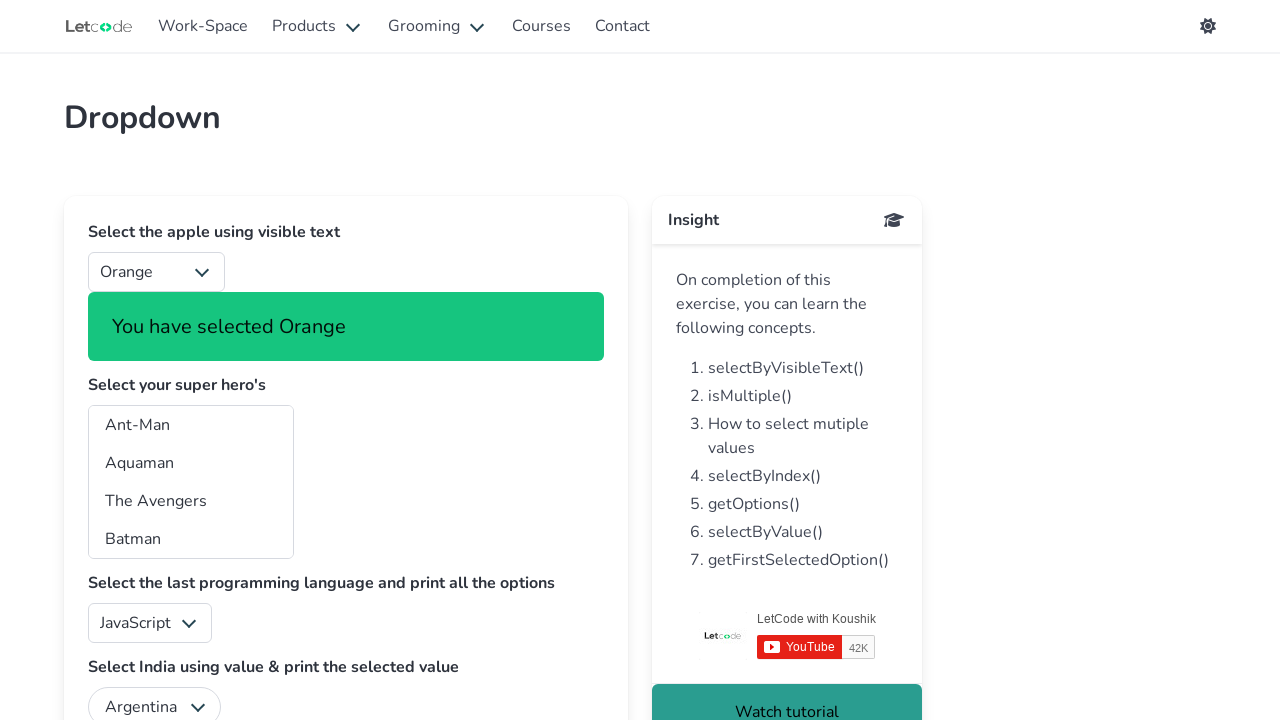

Verified fruit dropdown is visible after selection
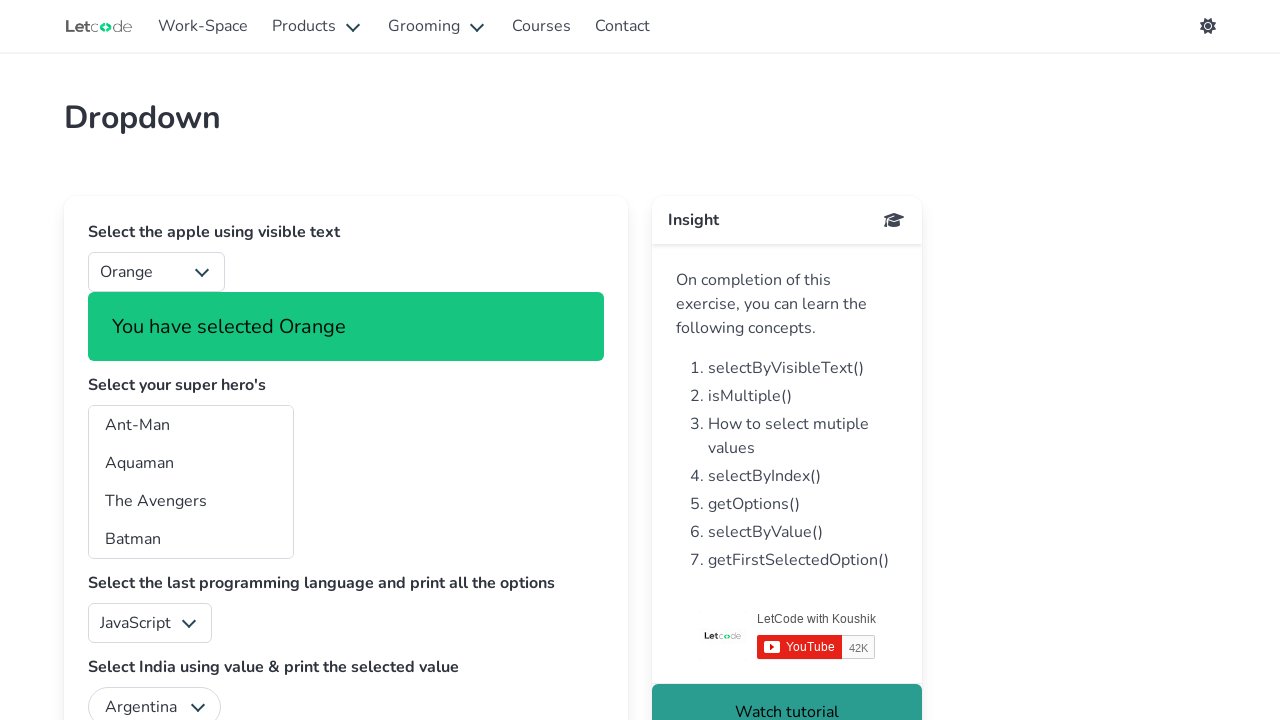

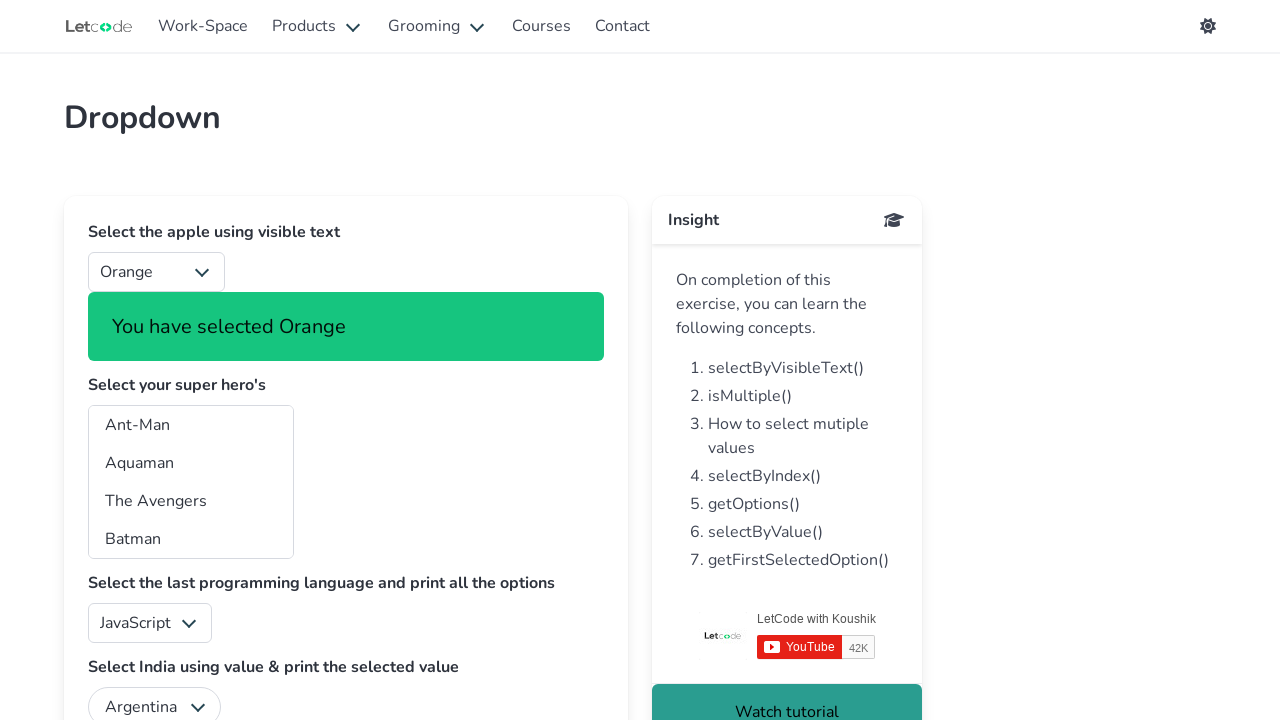